Reads a value from the page, calculates a mathematical result, and submits a form with the calculated value along with checkbox selections

Starting URL: https://suninjuly.github.io/math.html

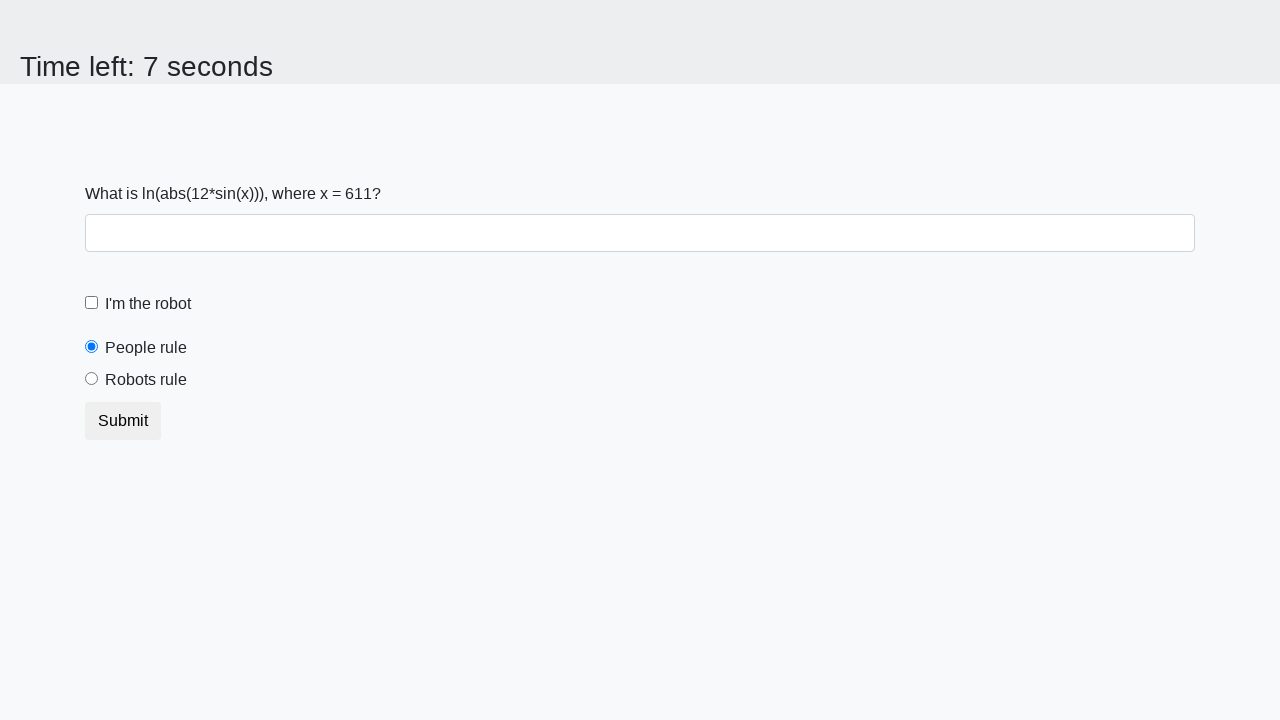

Retrieved x value from page element #input_value
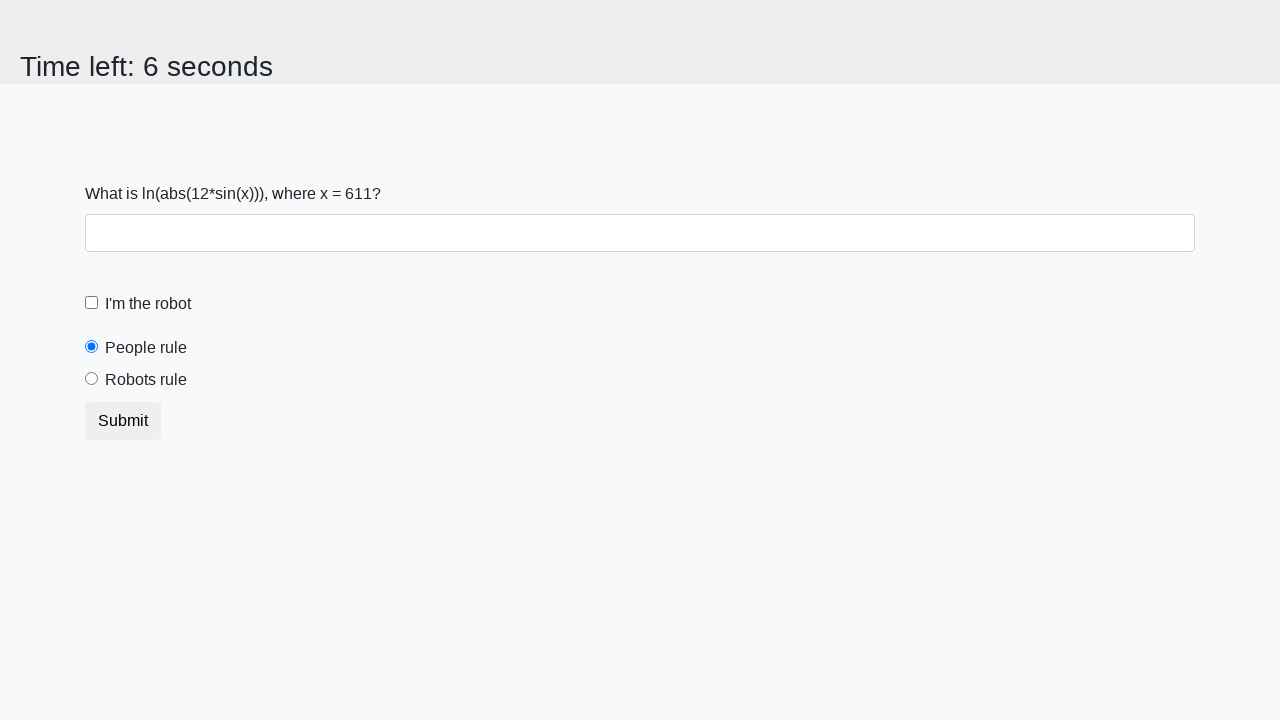

Calculated mathematical result: y = log(|12*sin(611)|) = 2.484115570086757
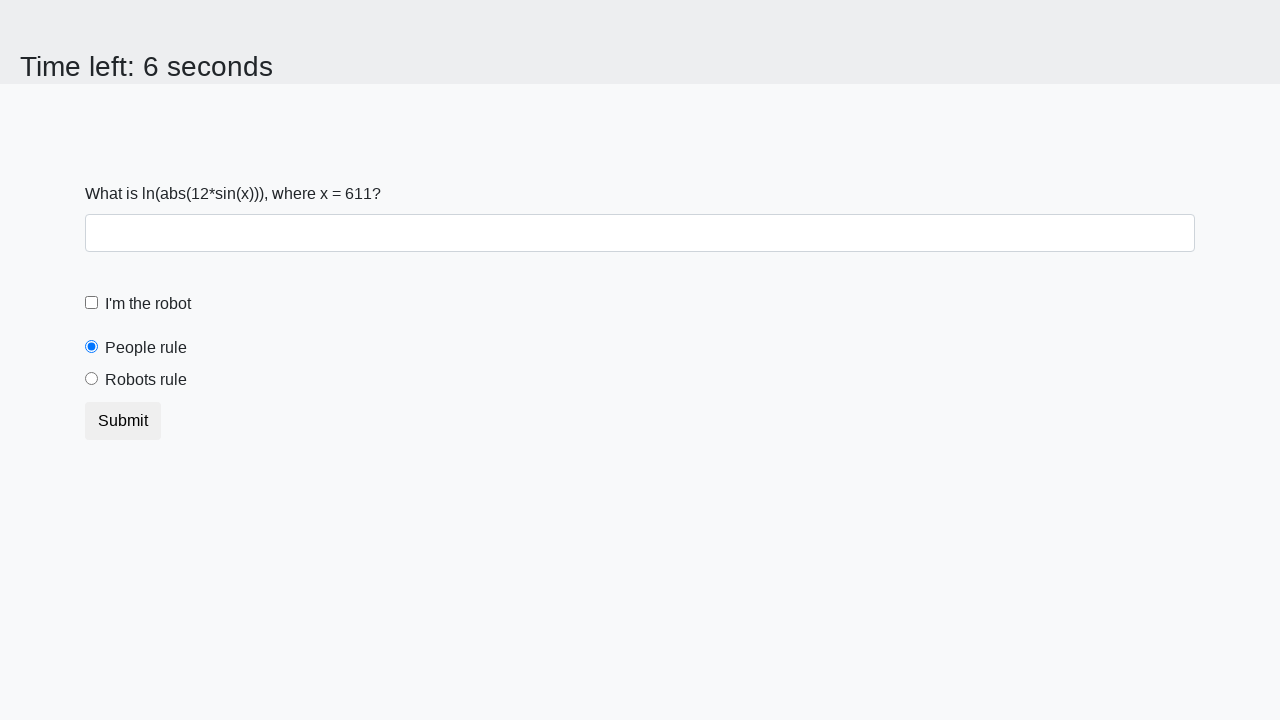

Filled required input field with calculated value: 2.484115570086757 on input[required]
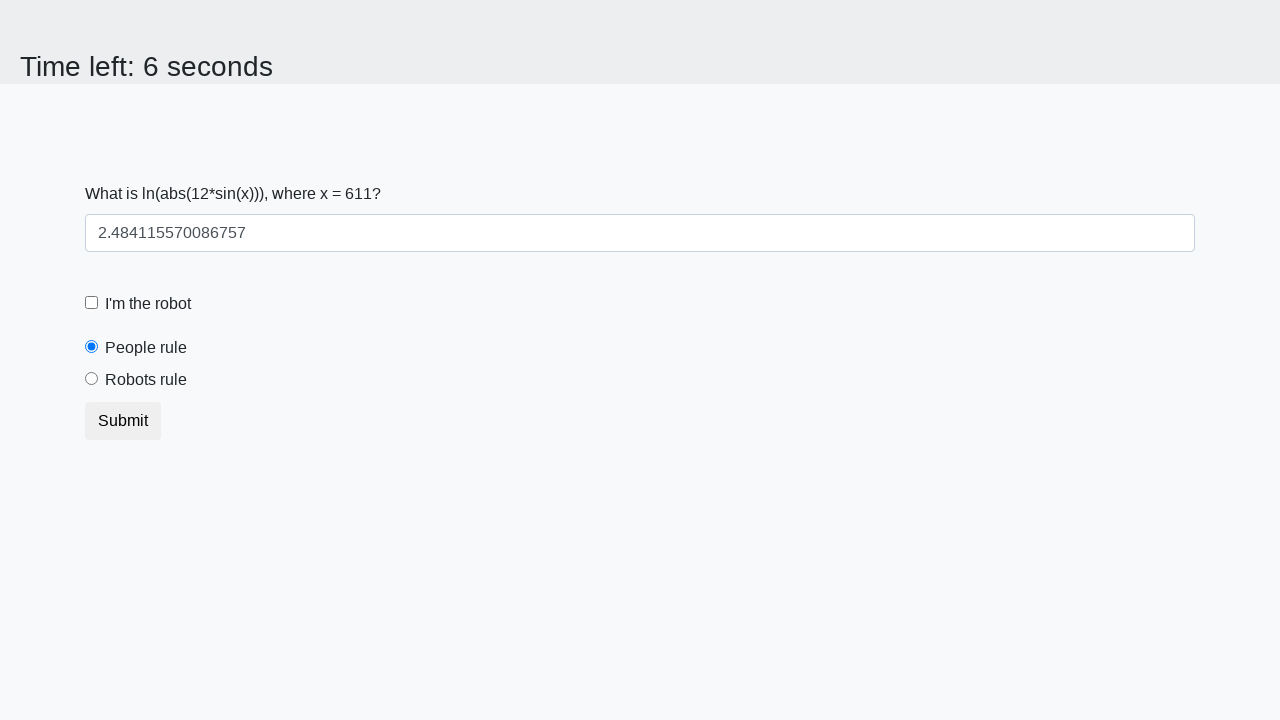

Checked the robot checkbox (#robotCheckbox) at (92, 303) on #robotCheckbox
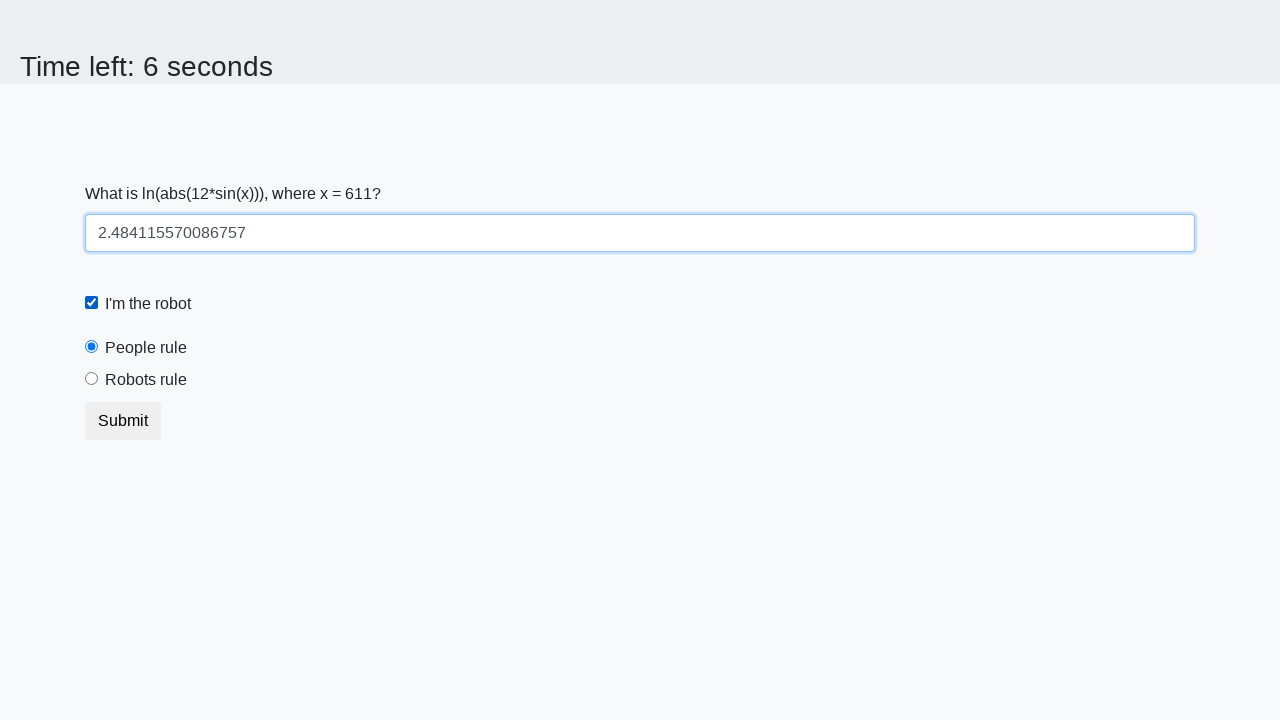

Selected the robots rule radio button (#robotsRule) at (92, 379) on #robotsRule
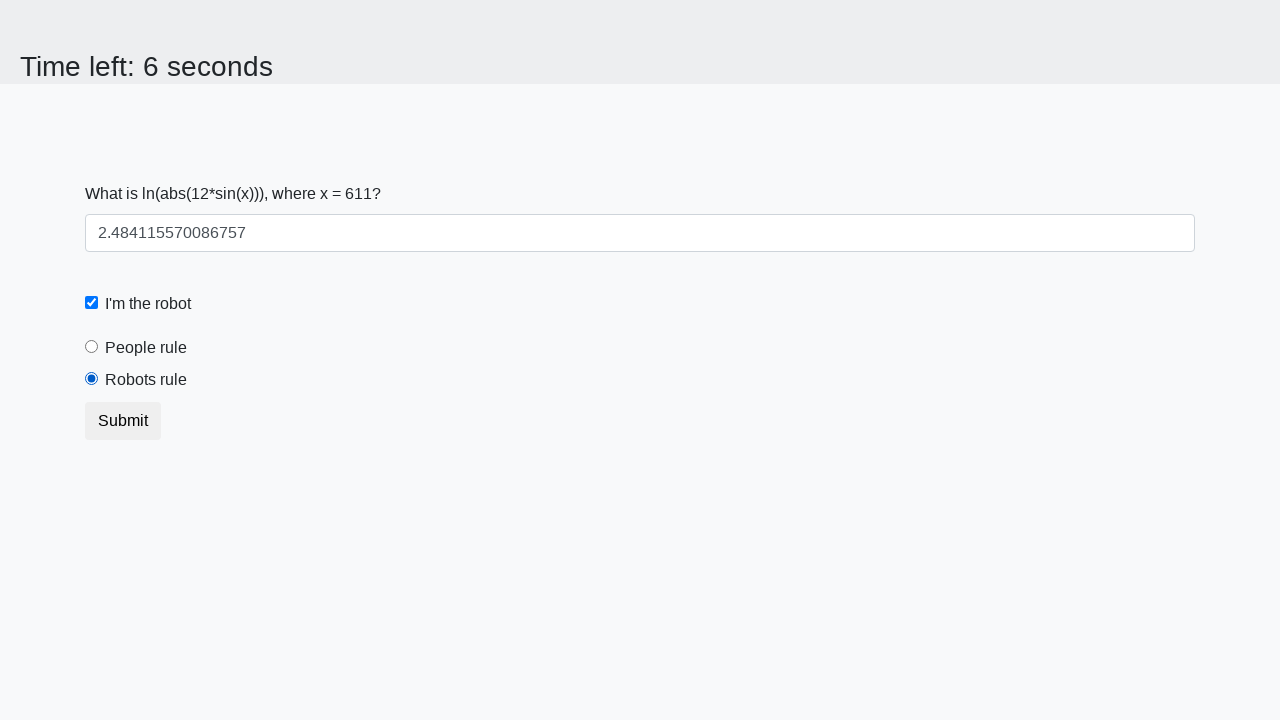

Clicked form submit button (button.btn) at (123, 421) on button.btn
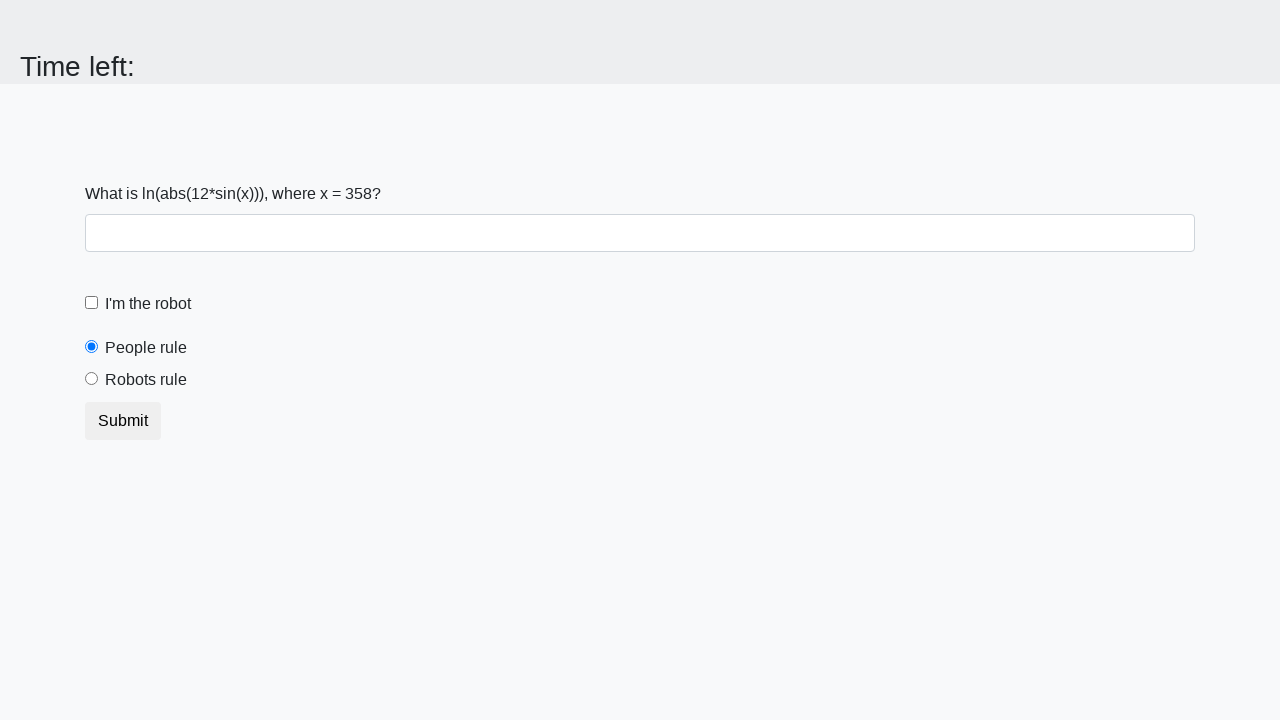

Waited 1000ms for form submission to complete
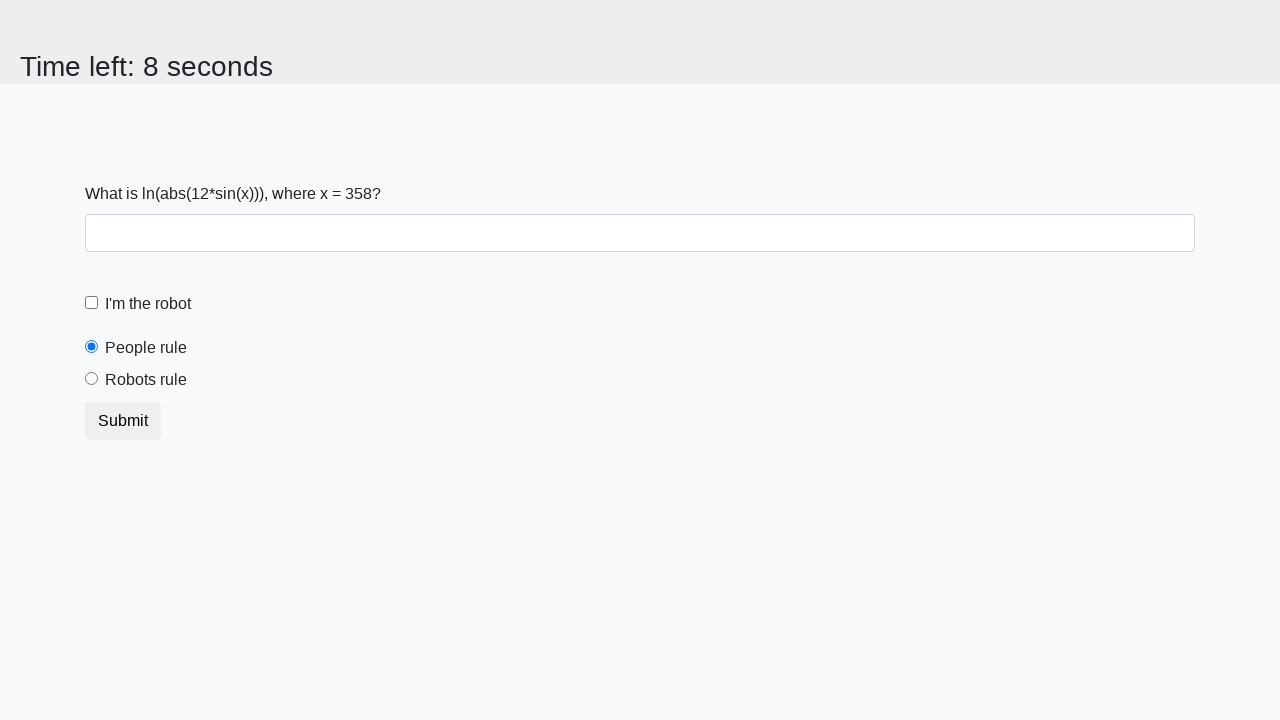

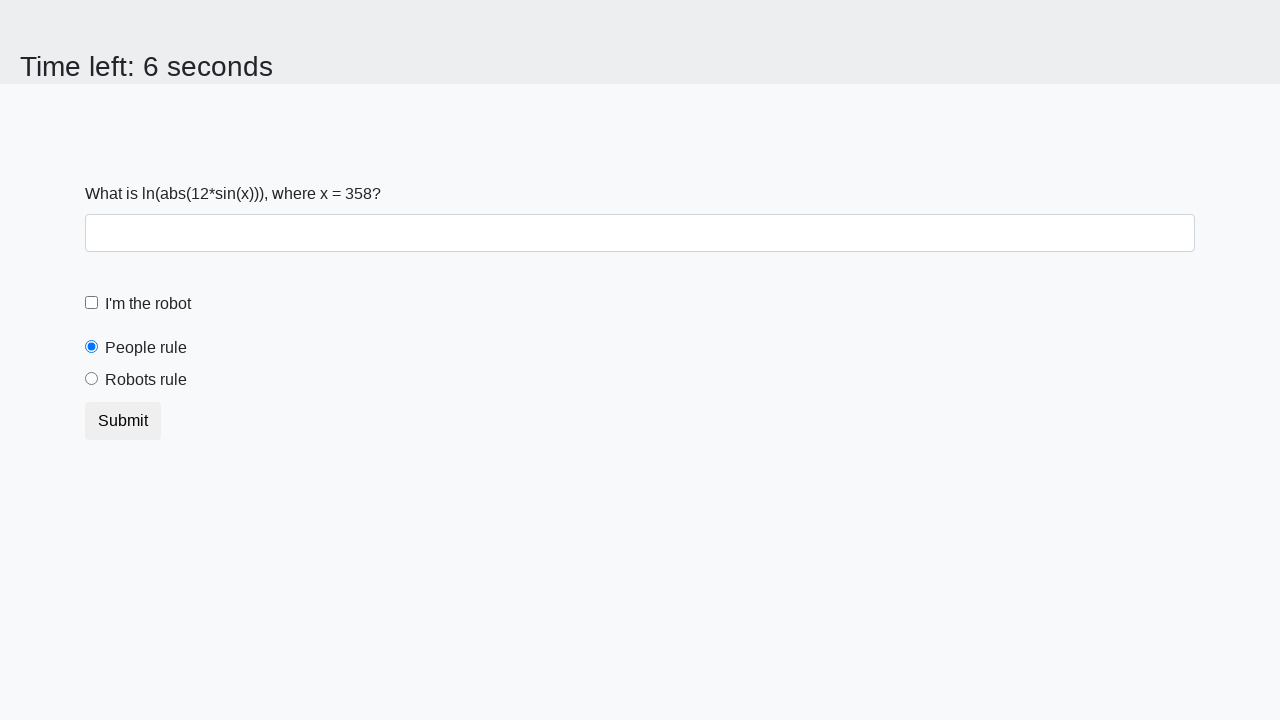